Navigates to a YouTube channel's videos page and scrolls down to load all video content, then verifies video elements are present on the page.

Starting URL: https://www.youtube.com/@zusmani78/videos

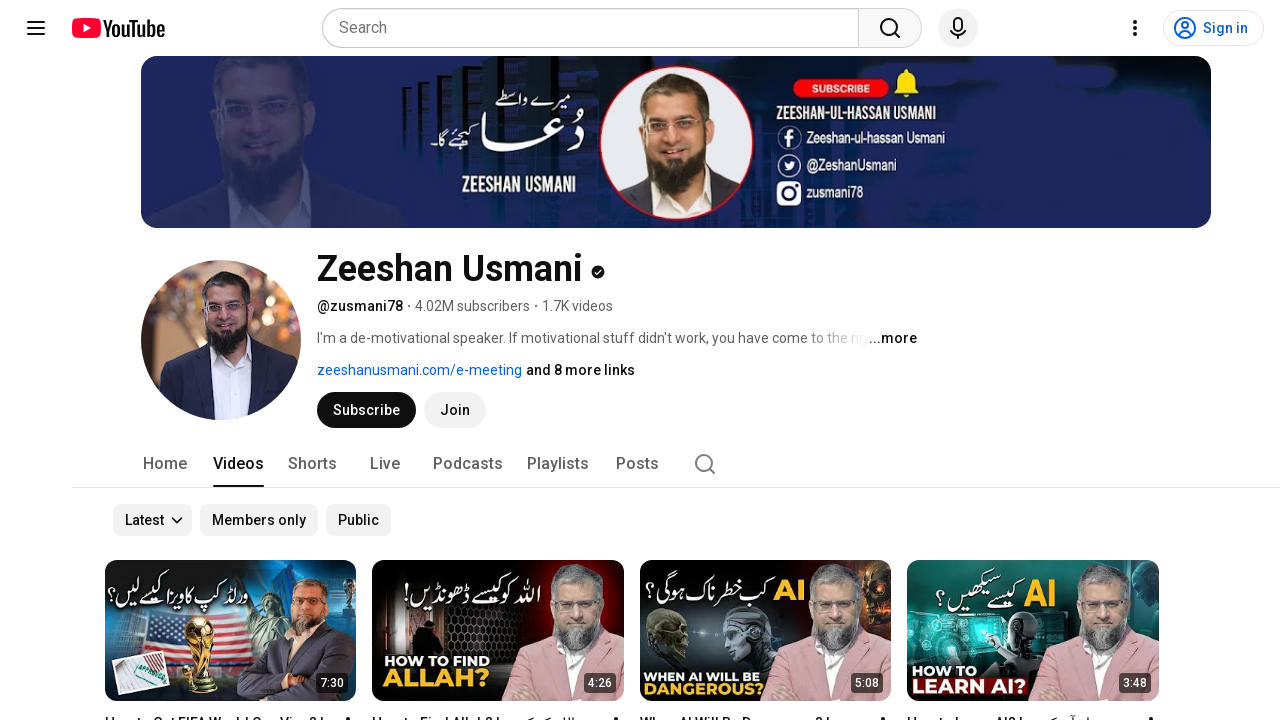

Waited for initial video titles to load on YouTube channel videos page
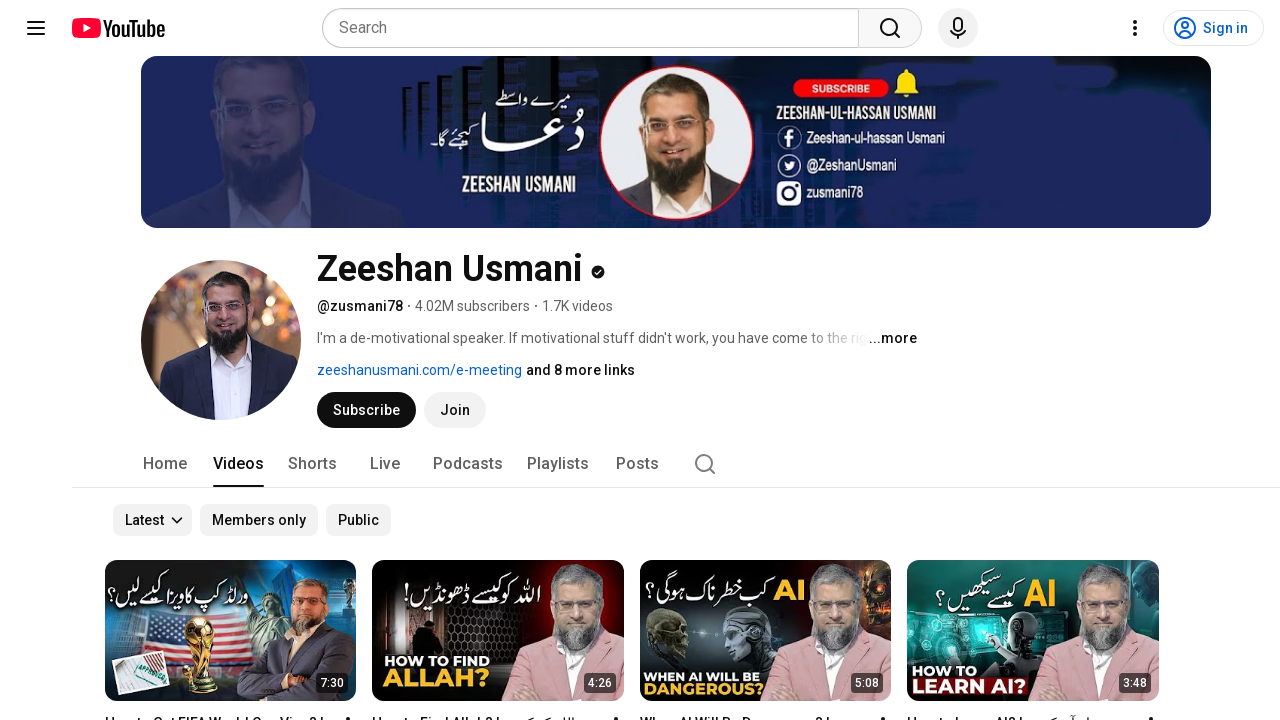

Retrieved initial page scroll height
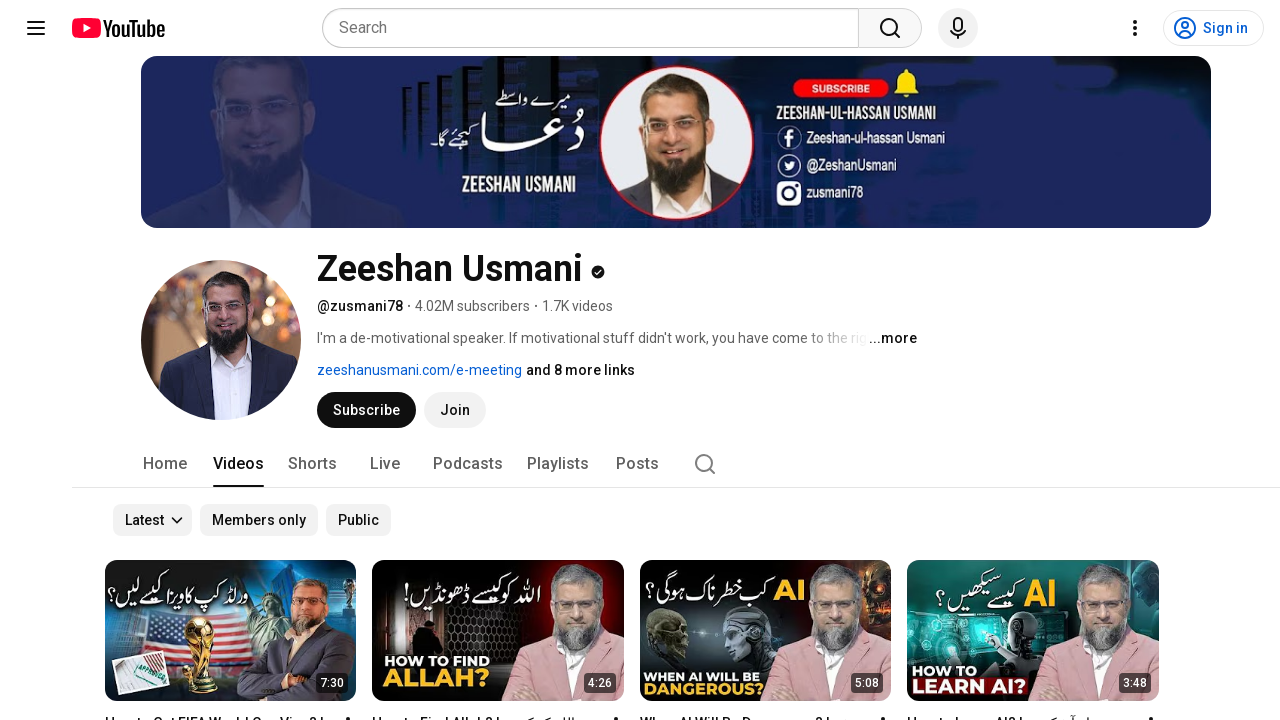

Scrolled to bottom of page to trigger lazy loading
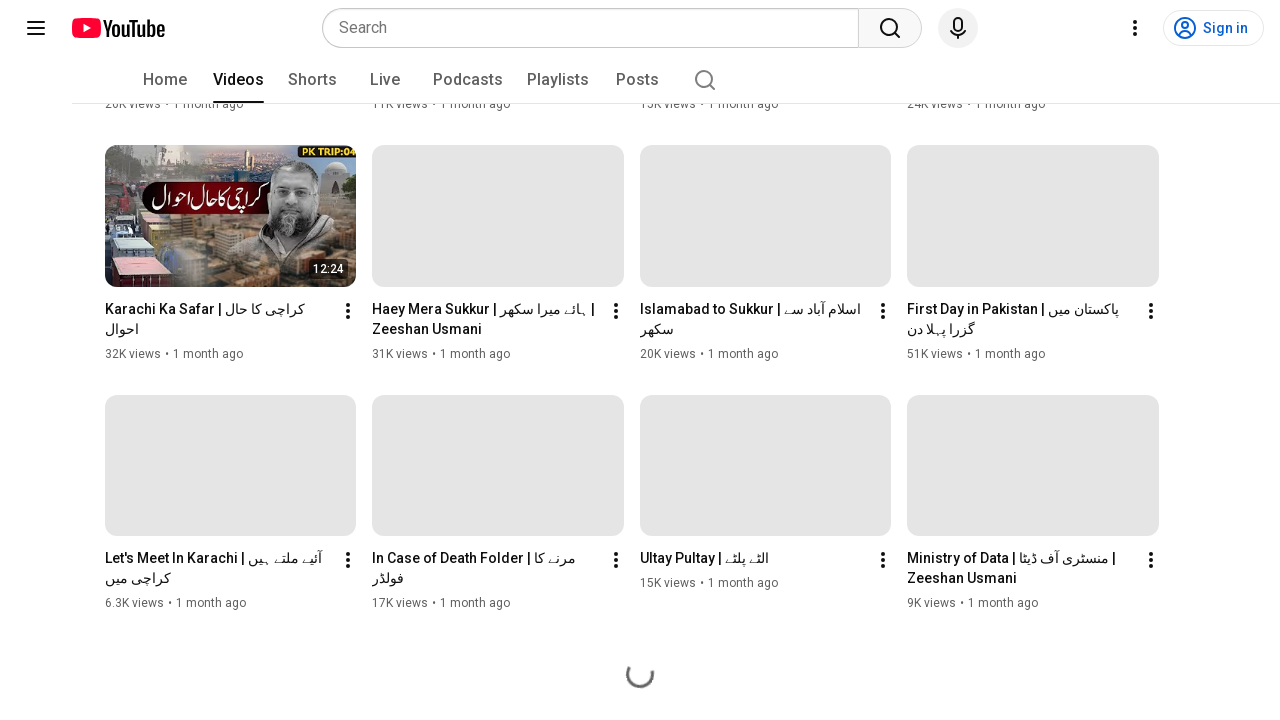

Waited 500ms for new video content to load
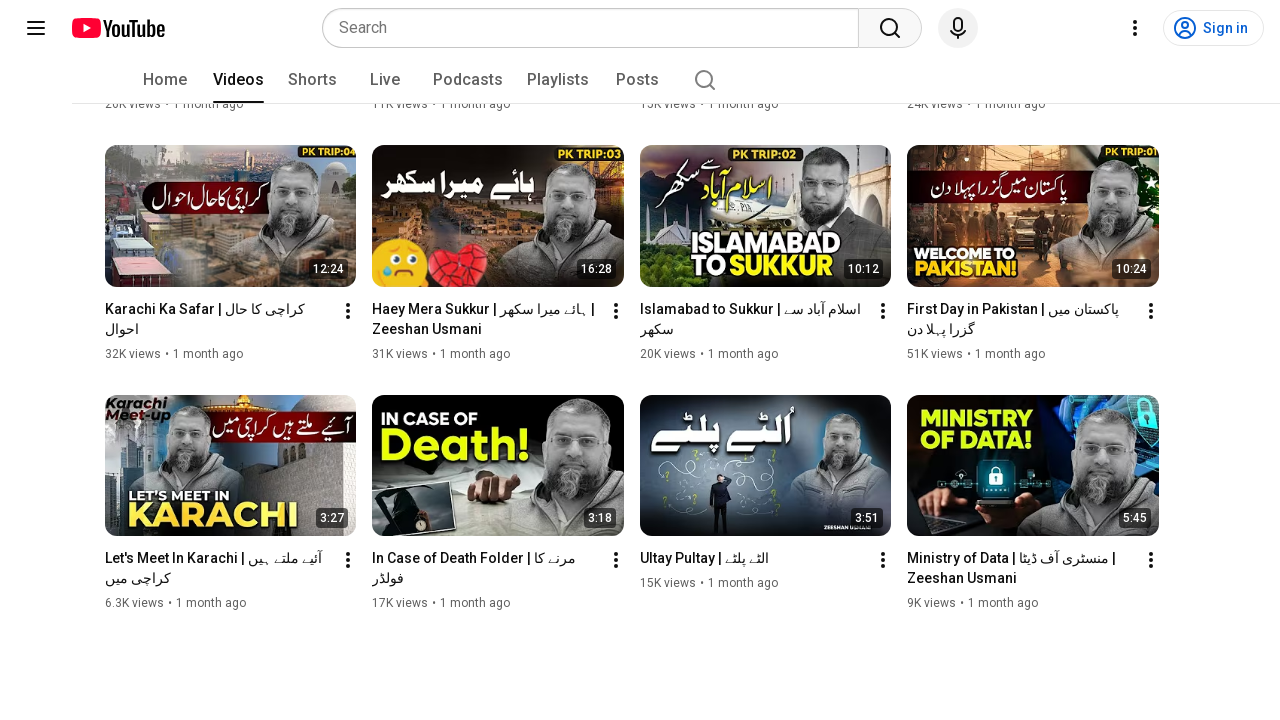

Retrieved updated page scroll height
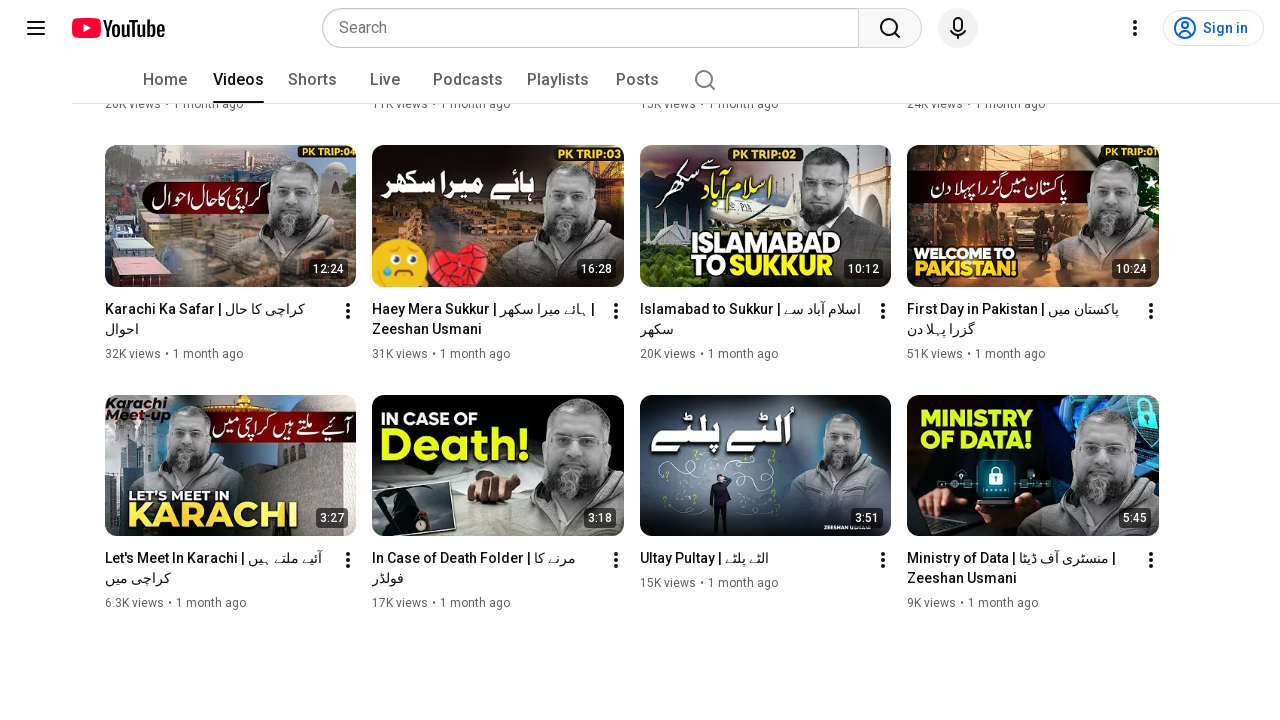

No new content detected - finished scrolling all videos
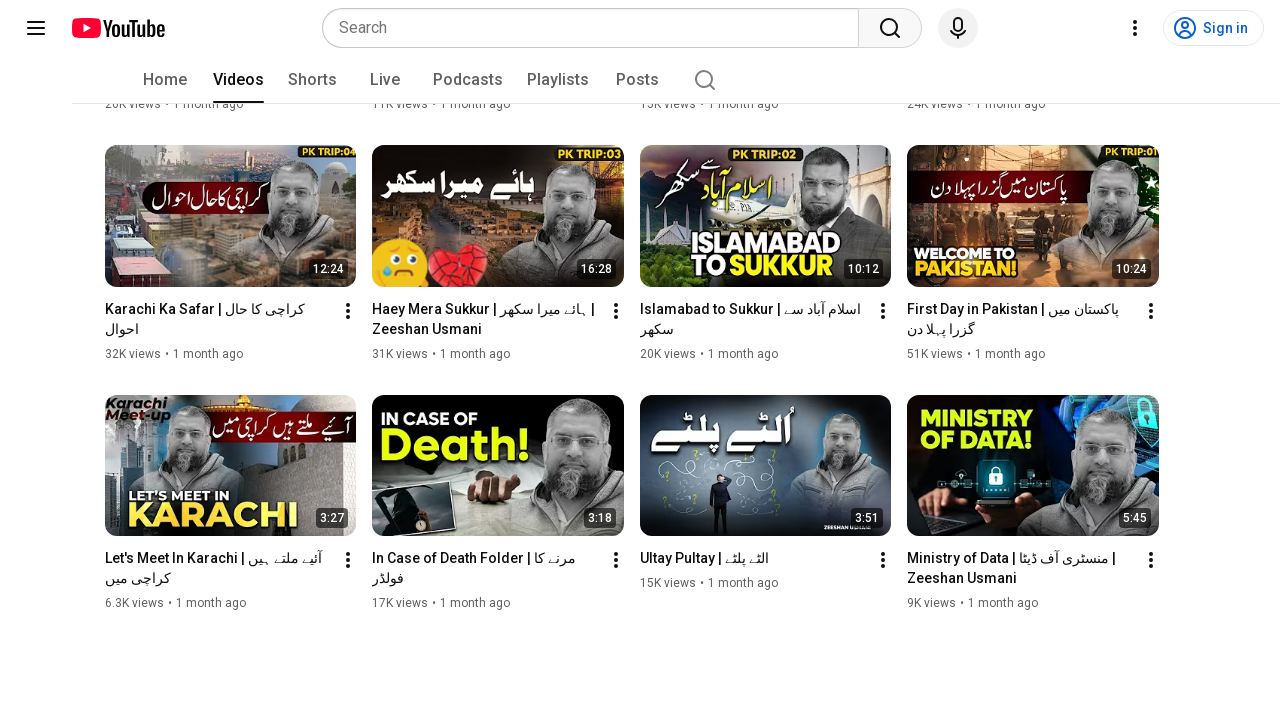

Verified video title elements are present on page
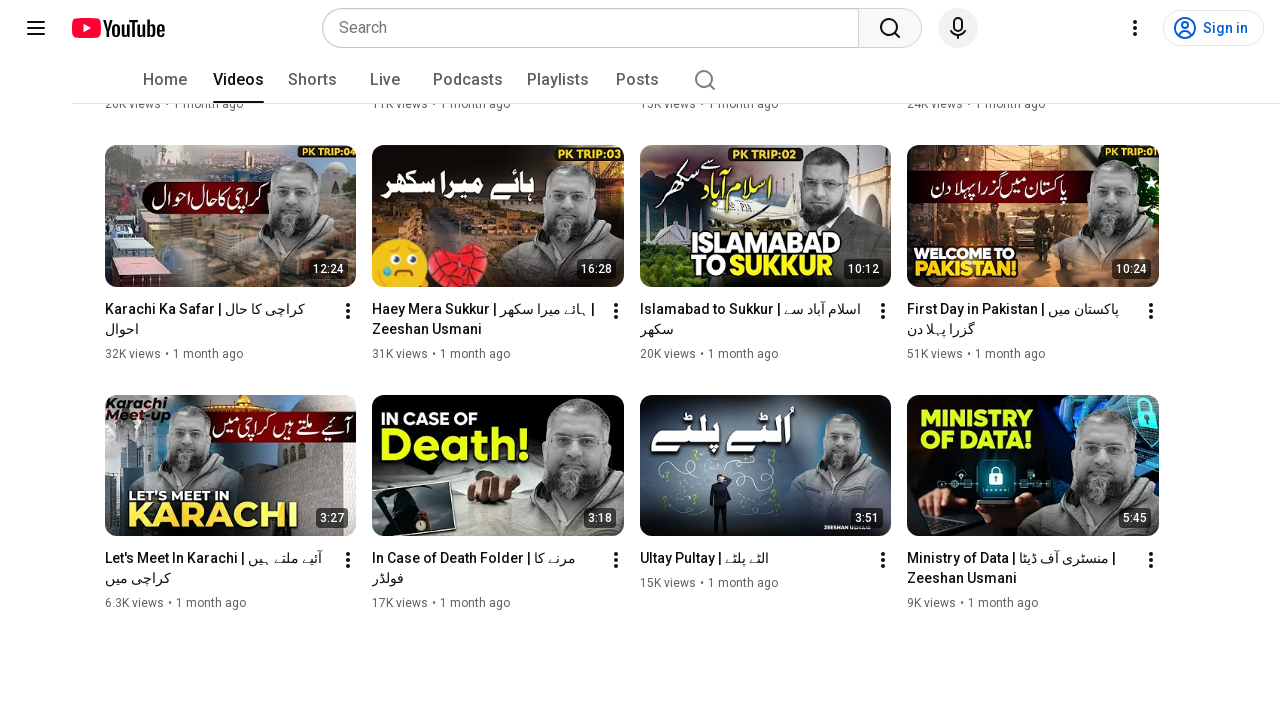

Verified first metadata line element (video channel) is present
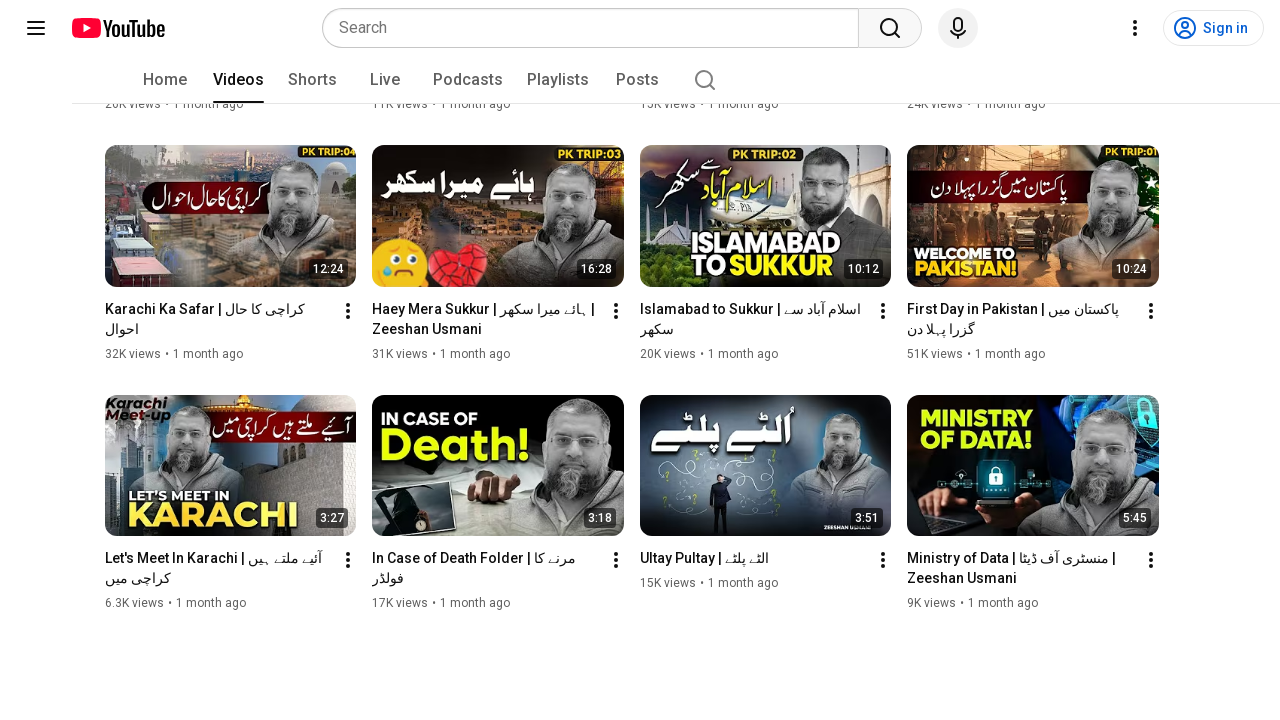

Verified second metadata line element (video stats) is present
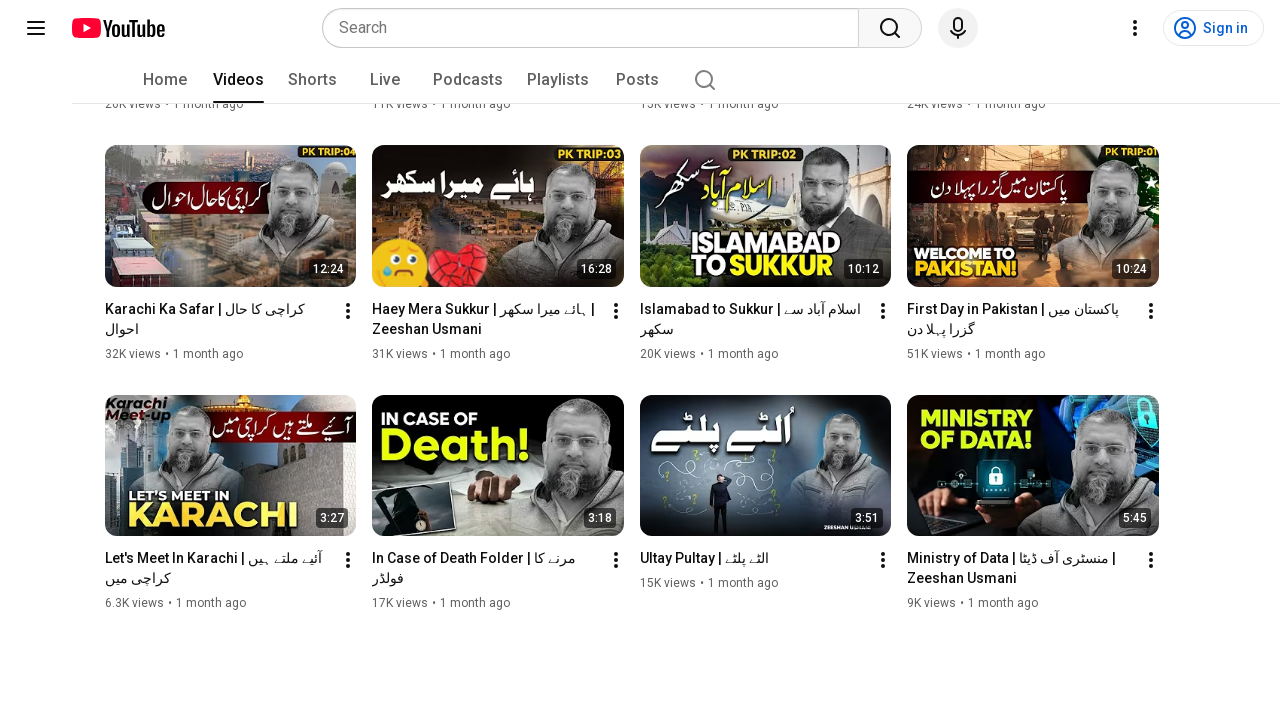

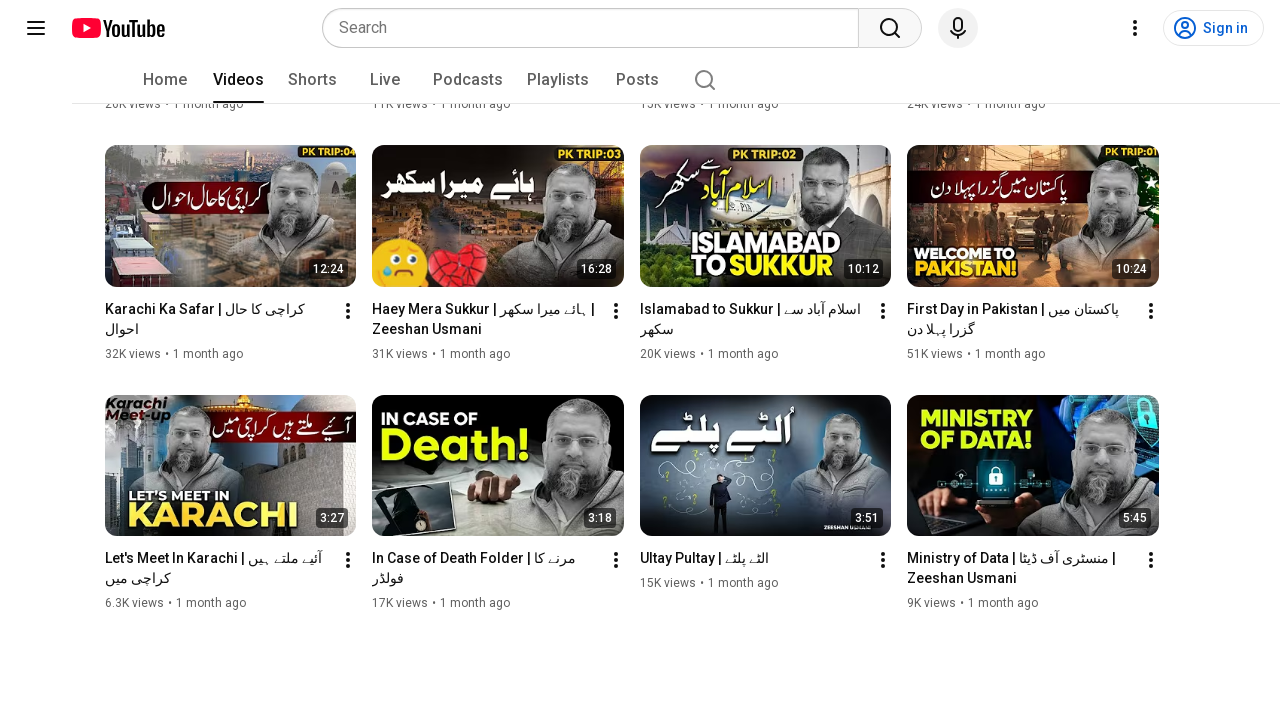